Tests iframe handling by switching to an iframe to read content, then switching back to the main content to fill text input fields with location data.

Starting URL: http://only-testing-blog.blogspot.com/2015/01/iframe1.html

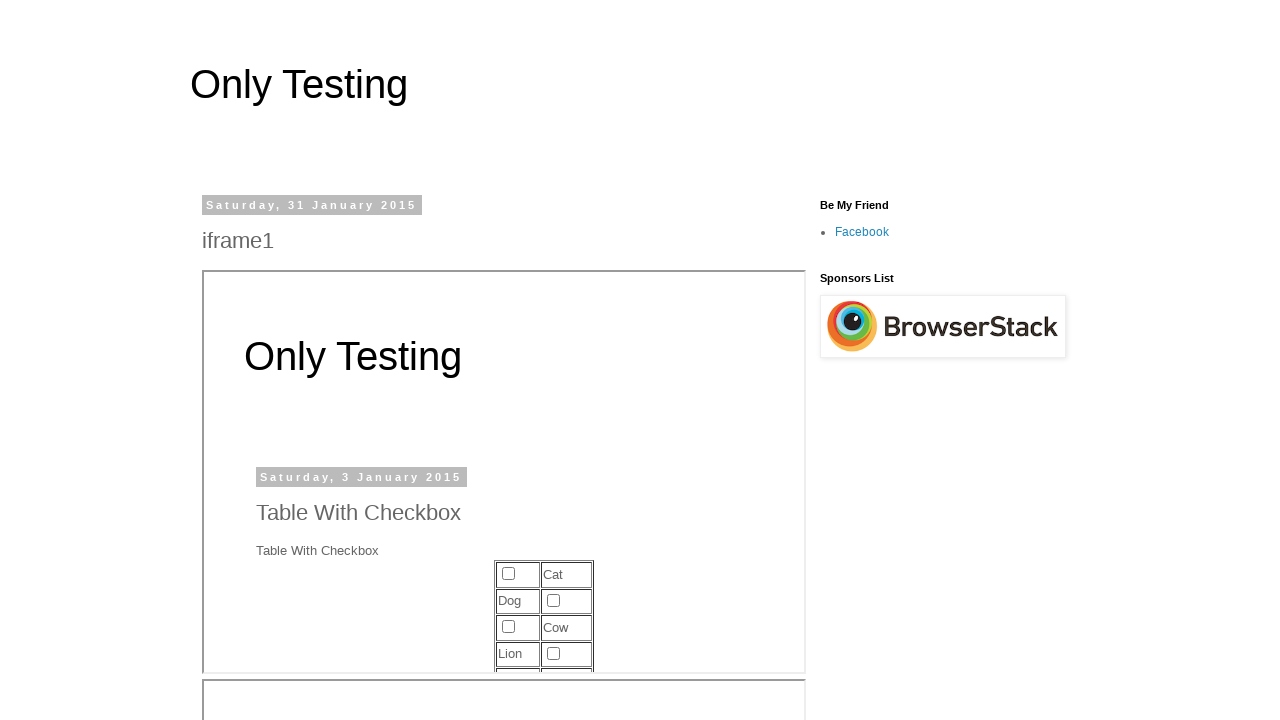

Located the first iframe on the page
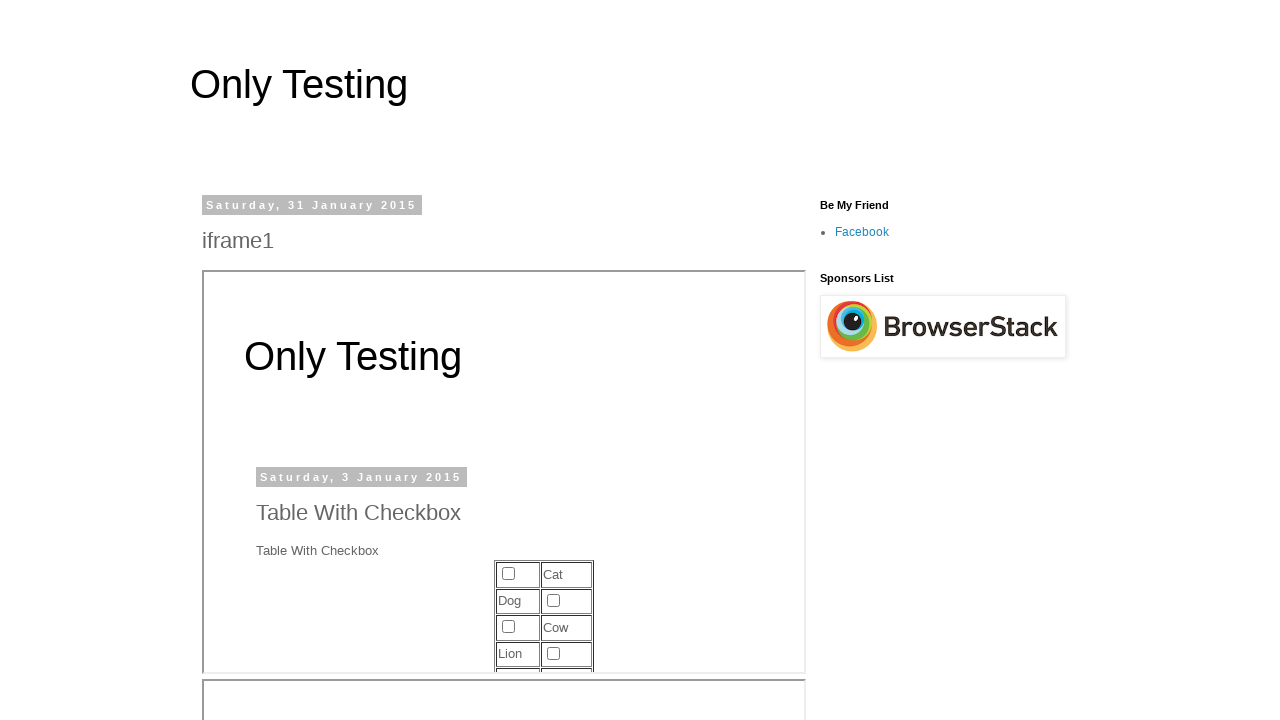

Read date text from iframe: 'Saturday, 3 January 2015'
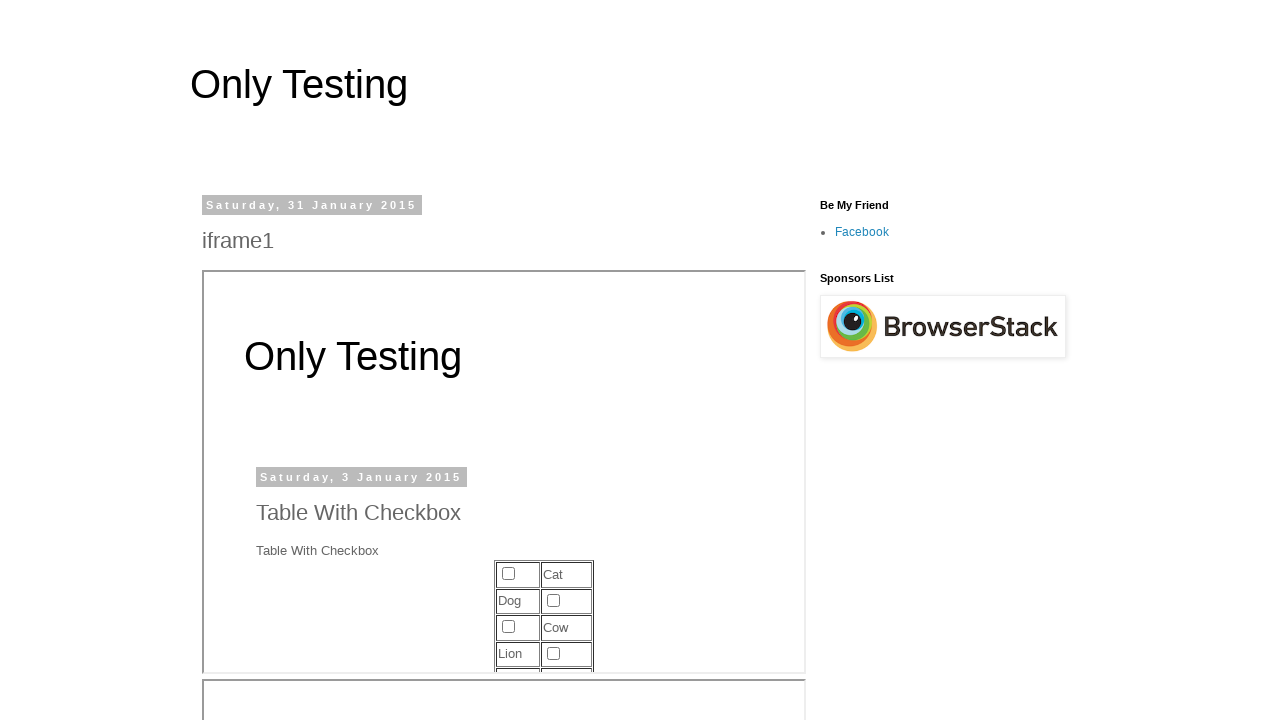

Verified that date text matches expected value 'Saturday, 3 January 2015'
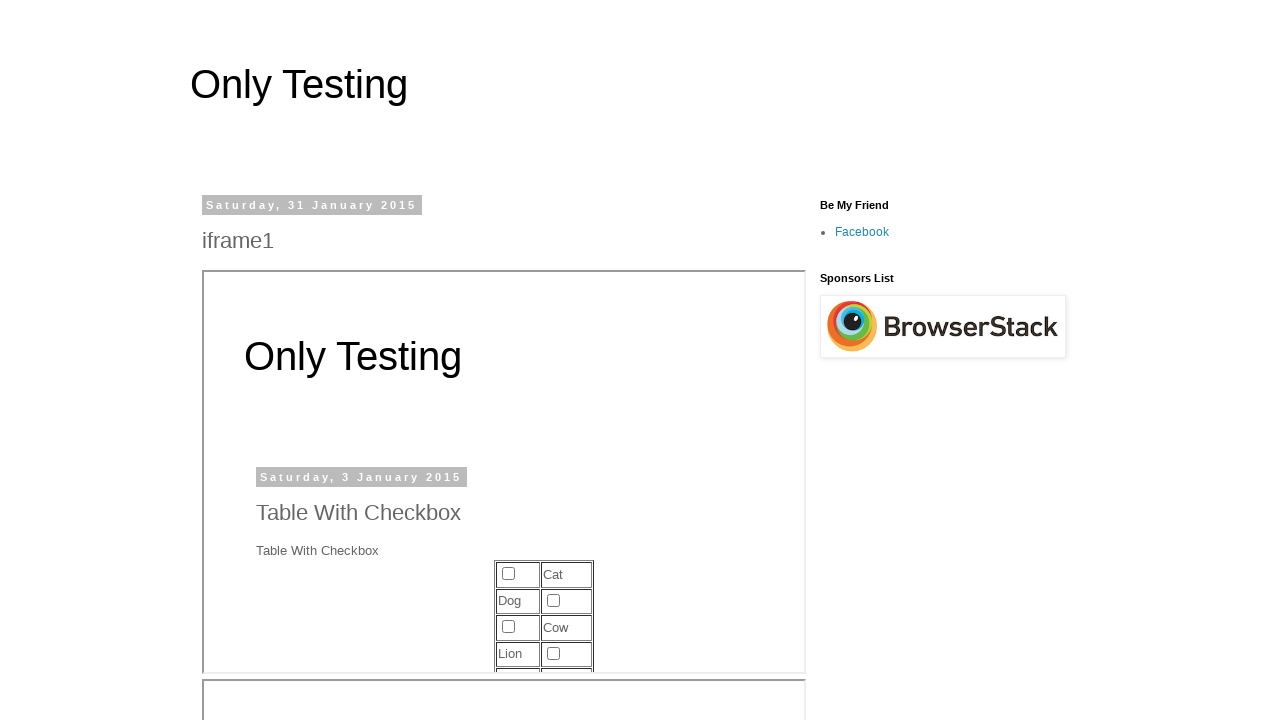

Filled first text field with city name 'Hyderabad' on #text1
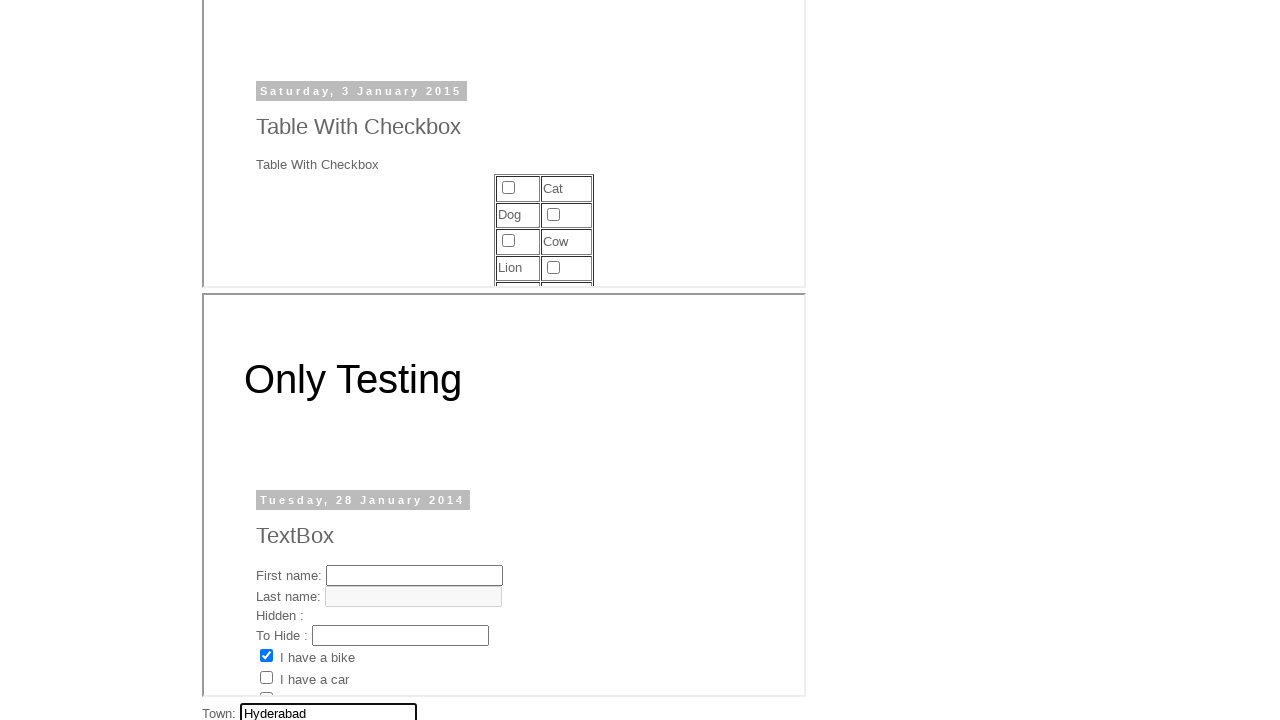

Filled second text field with country name 'india' on #text2
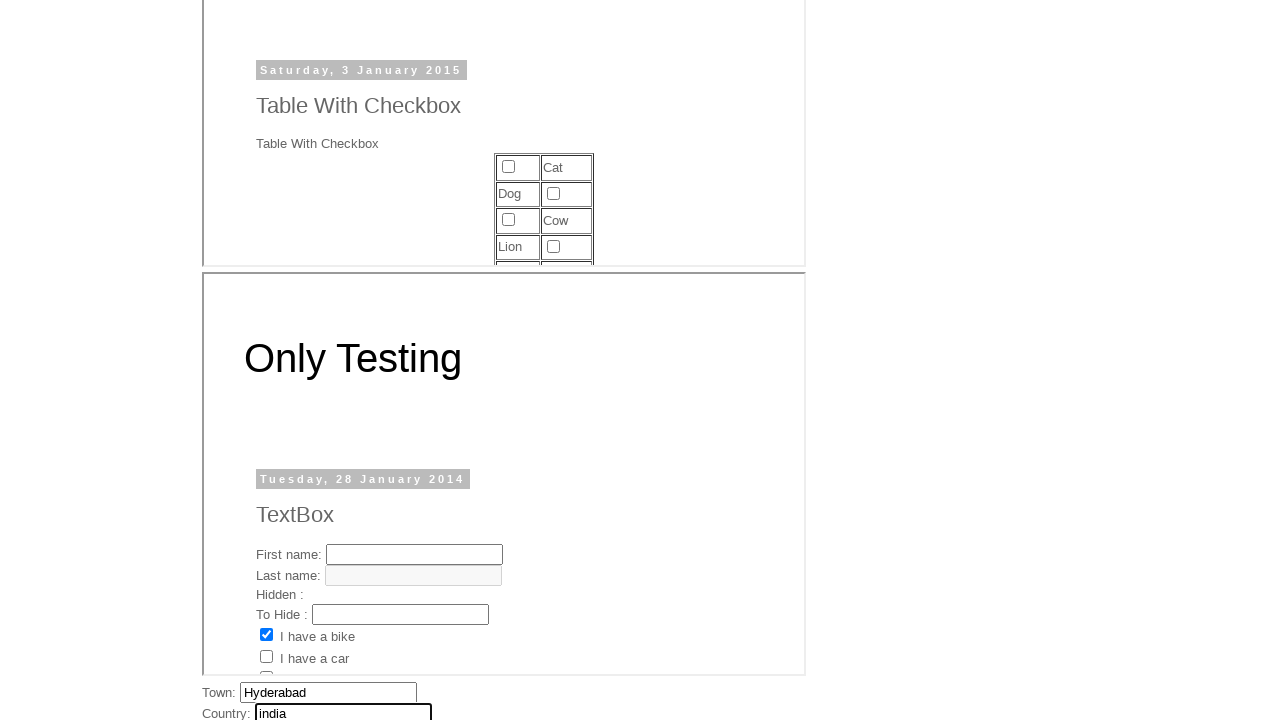

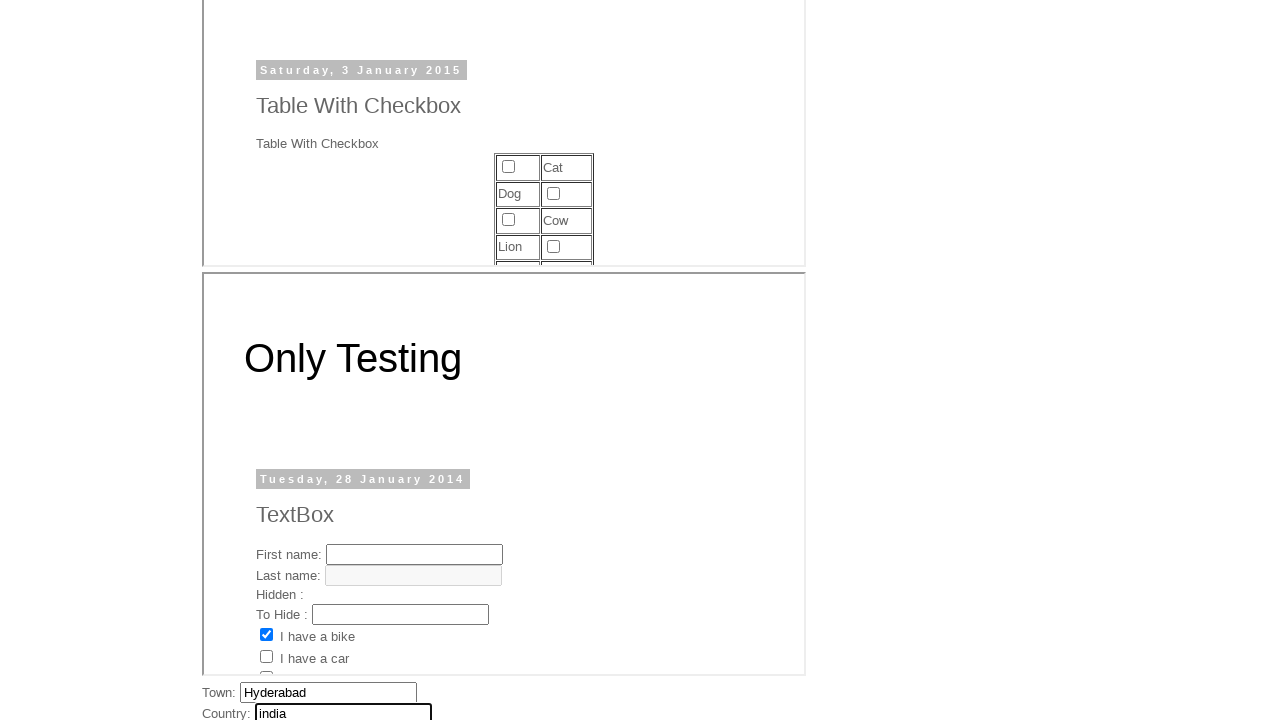